Interacts with dropdown select elements by selecting multiple options

Starting URL: http://htmlbook.ru/html/select

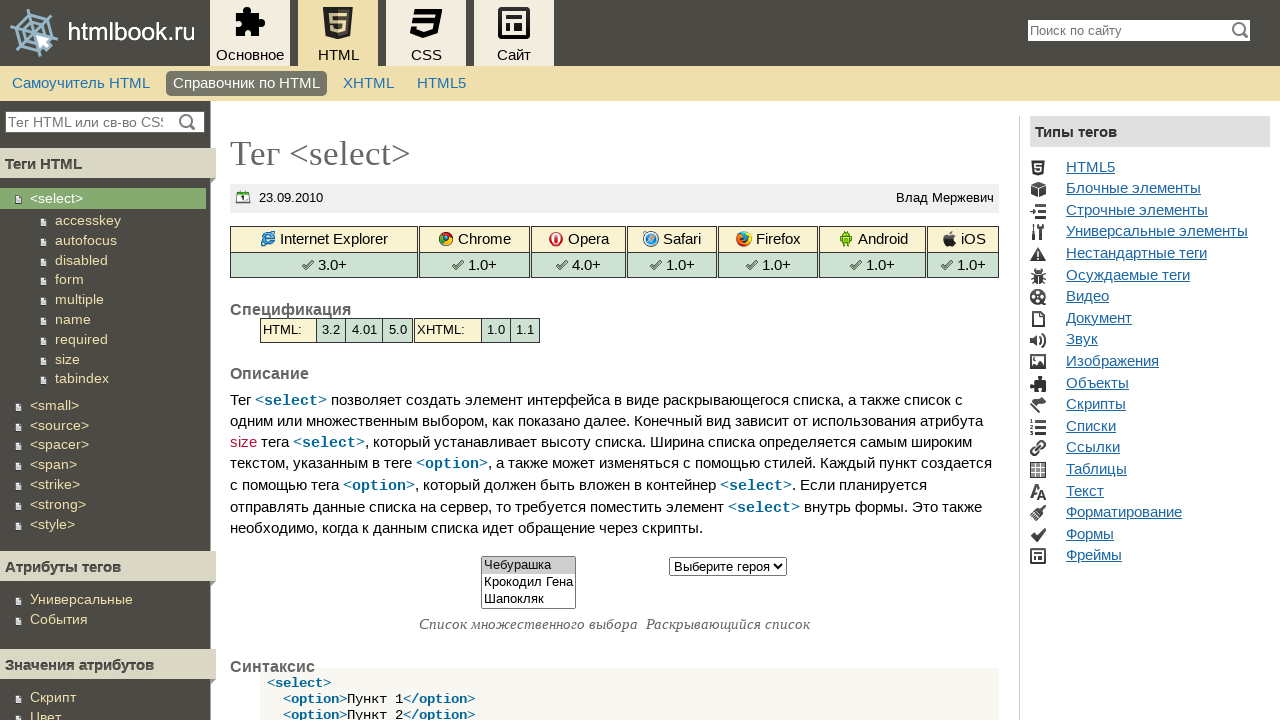

Selected multiple options ('Шапокляк', 'Чебурашка') in the first dropdown on select[name="select"]
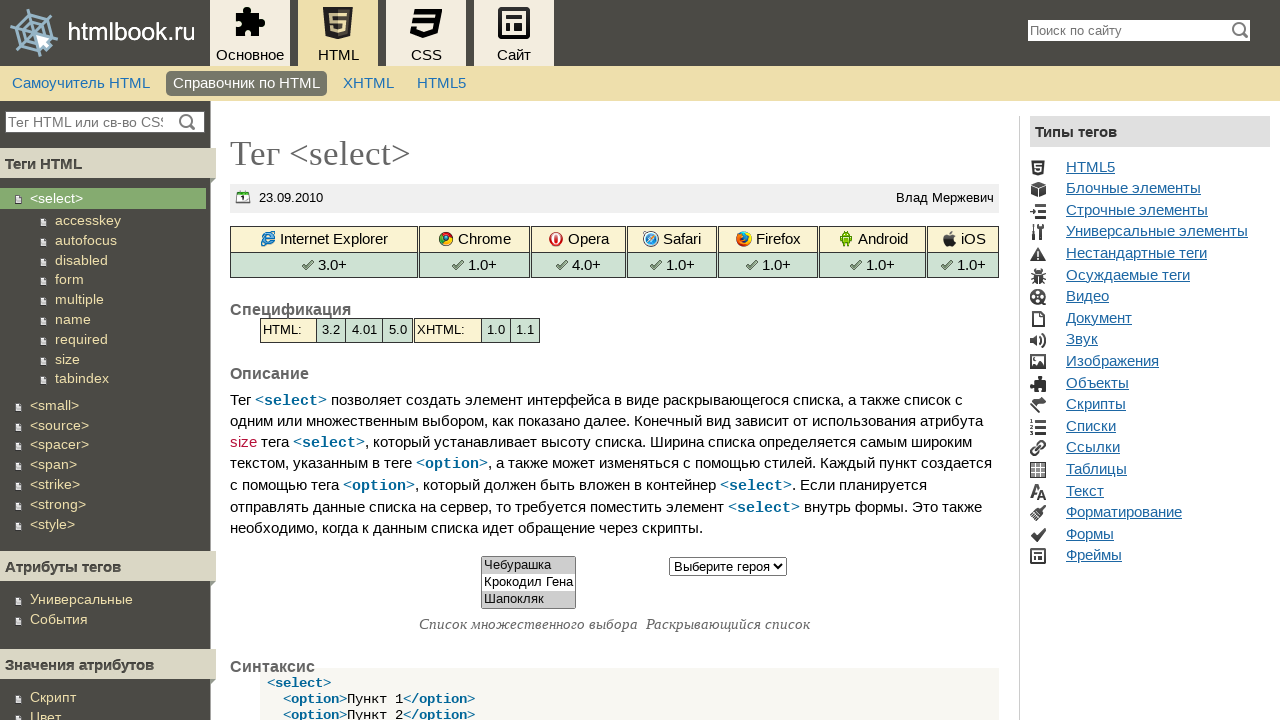

Selected 'Крокодил Гена' in the second dropdown on select[name="select2"]
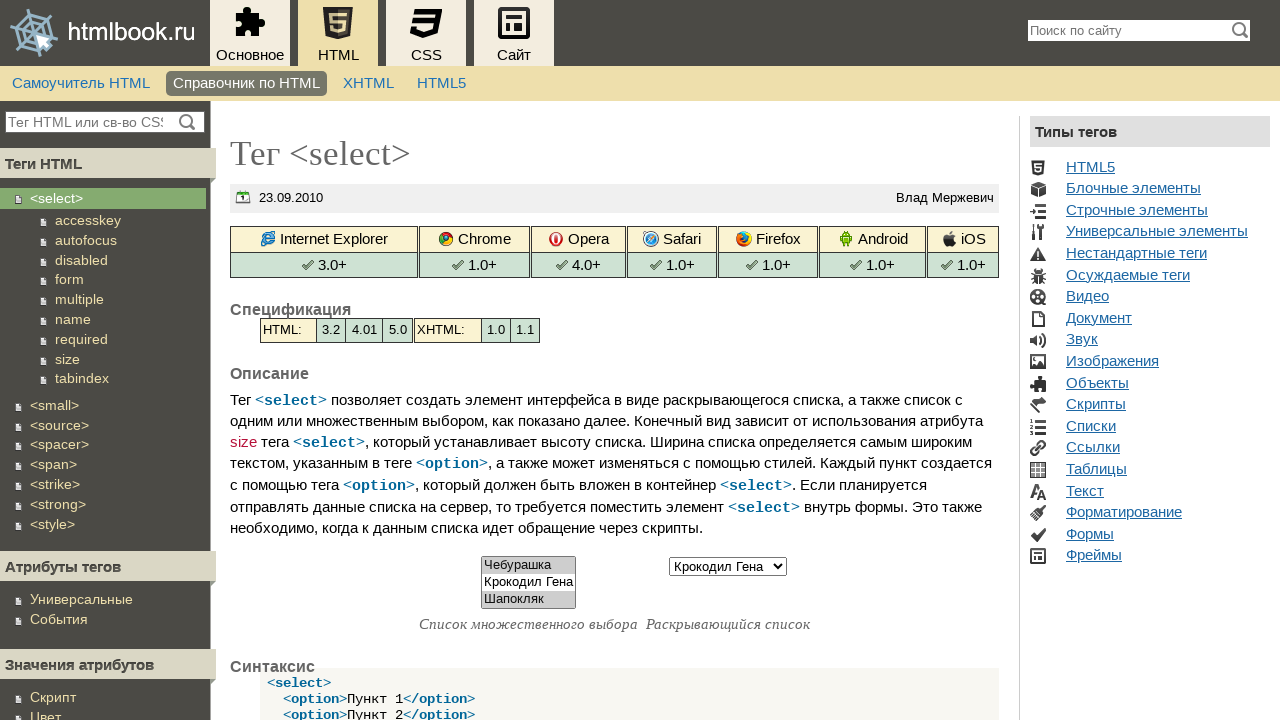

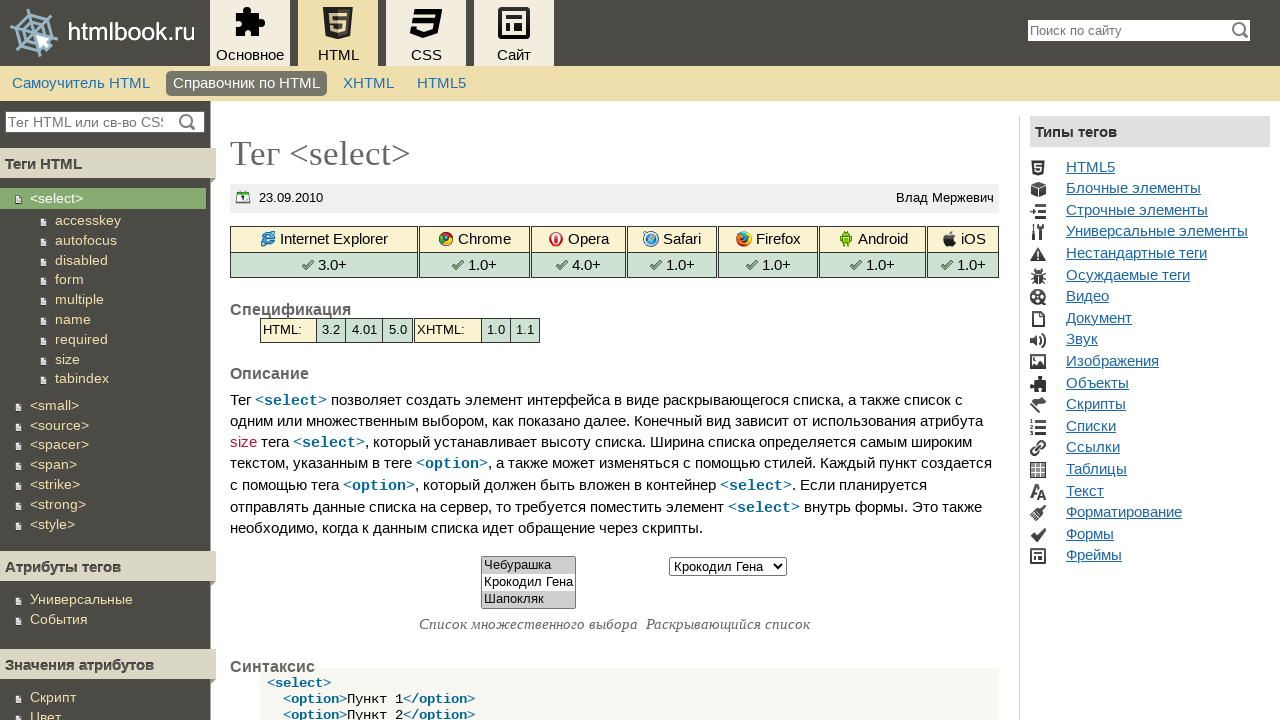